Tests nested frames by navigating to the Frames page, clicking Nested Frames link, and verifying the bottom frame contains "BOTTOM" text

Starting URL: https://the-internet.herokuapp.com/

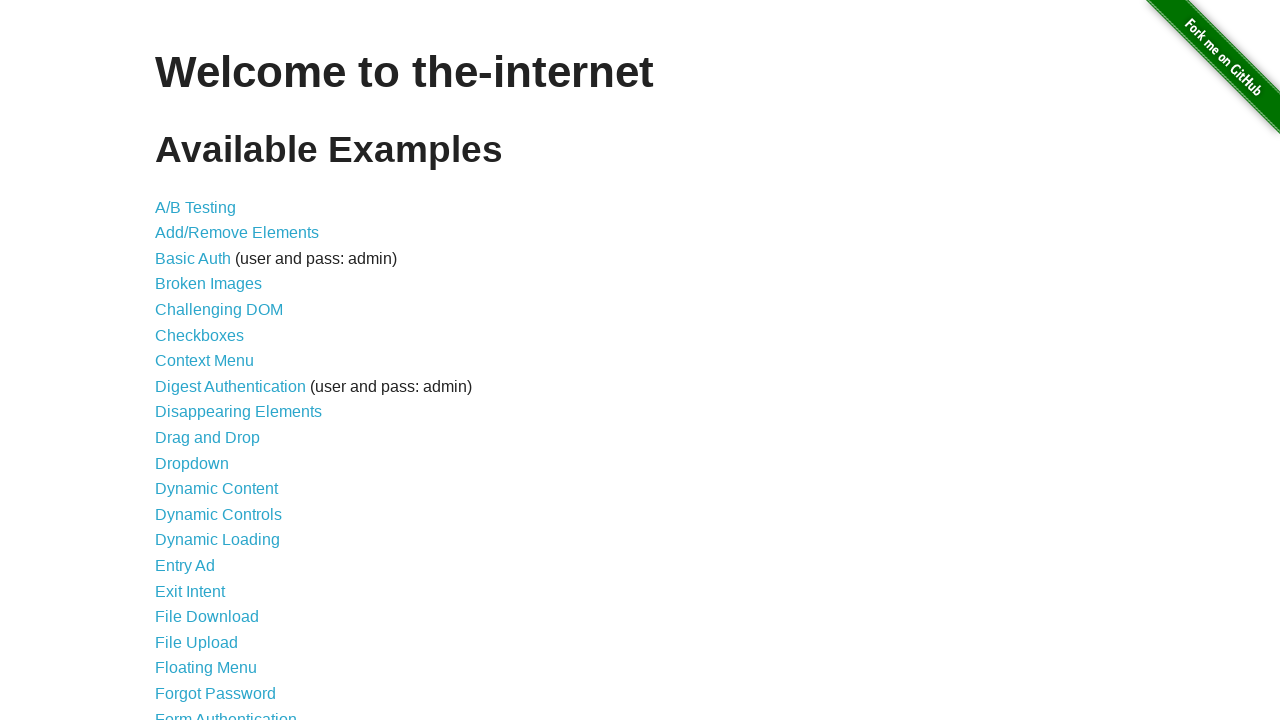

Clicked on Frames link from homepage at (182, 361) on a:text('Frames')
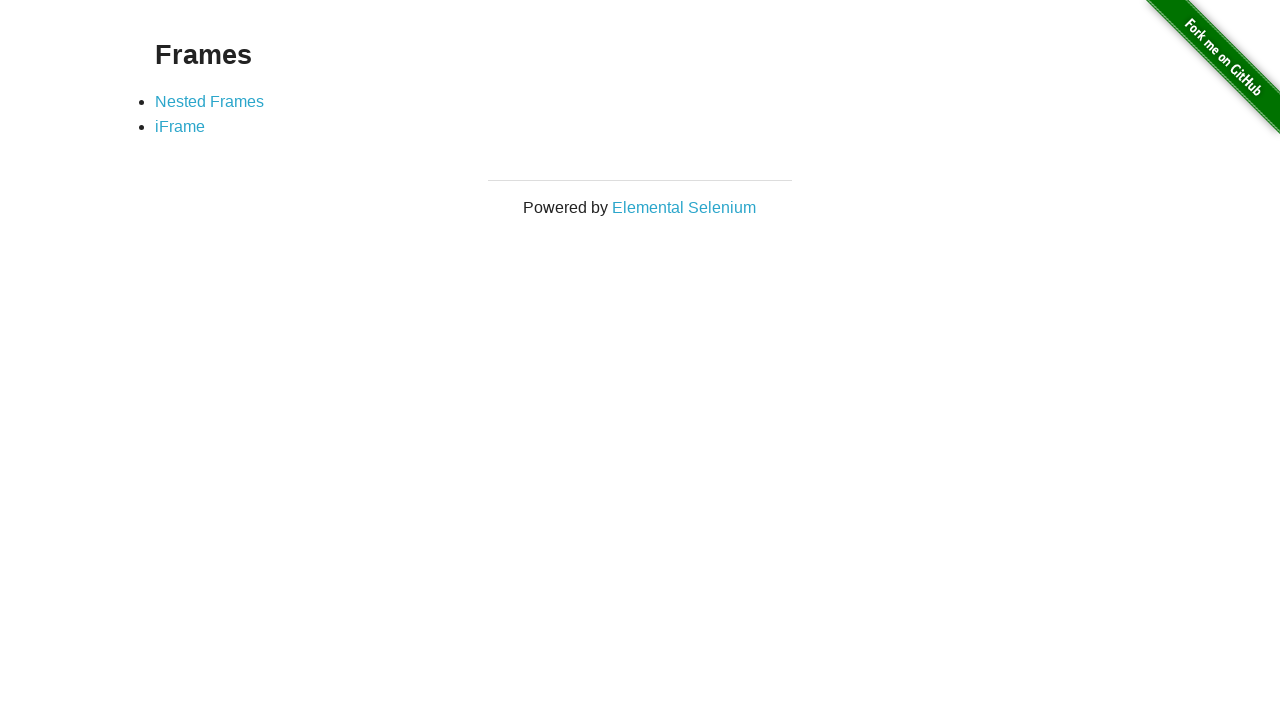

Clicked on Nested Frames link at (210, 101) on a:text('Nested Frames')
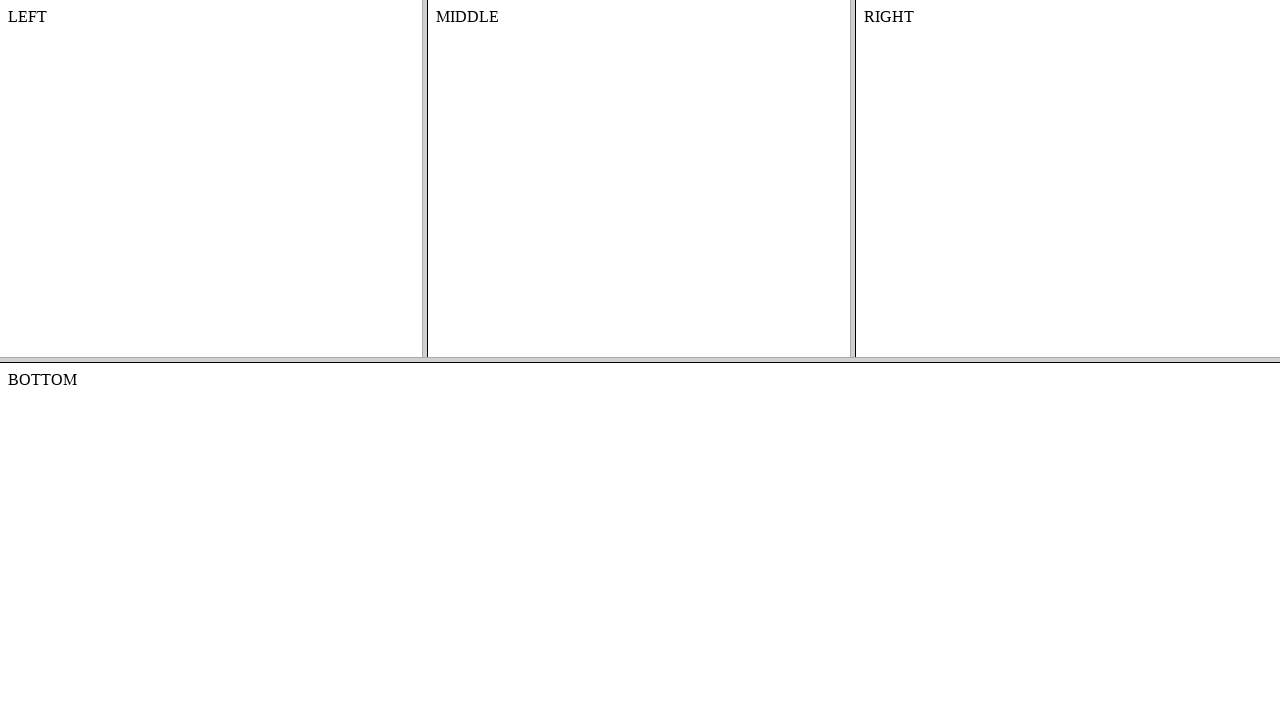

Located bottom frame element
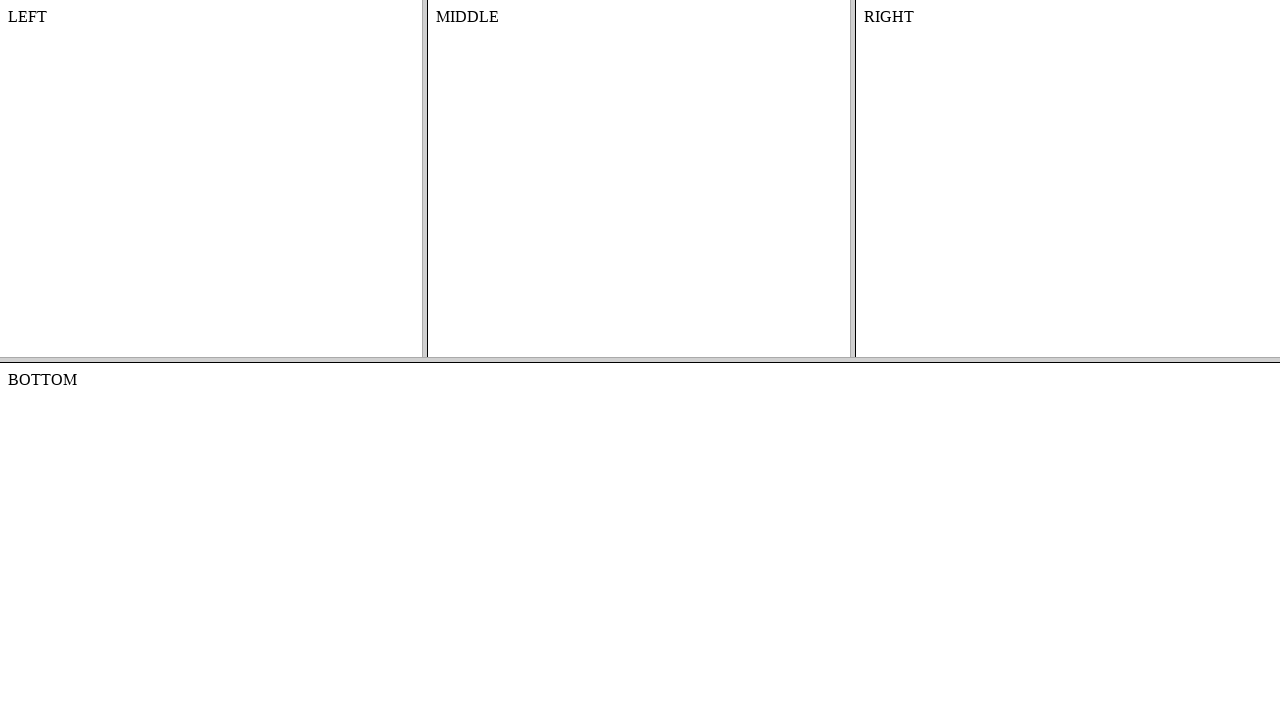

Retrieved text content from bottom frame
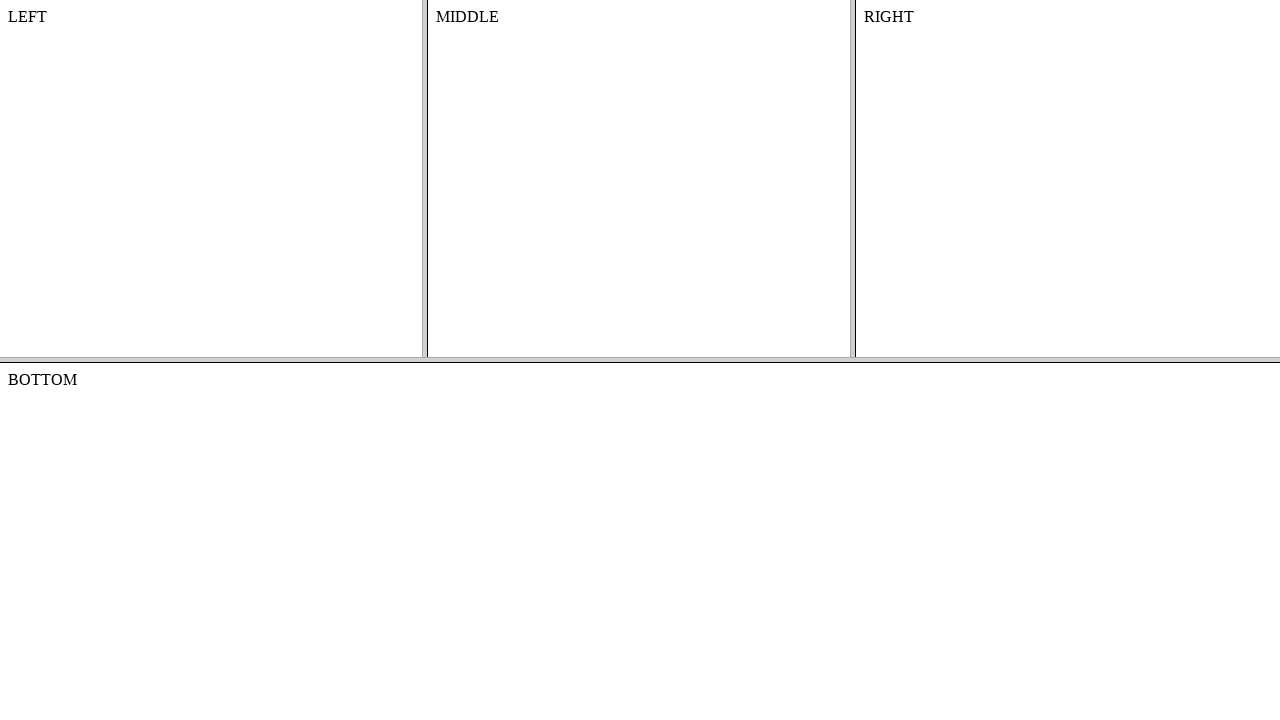

Verified that bottom frame contains 'BOTTOM' text
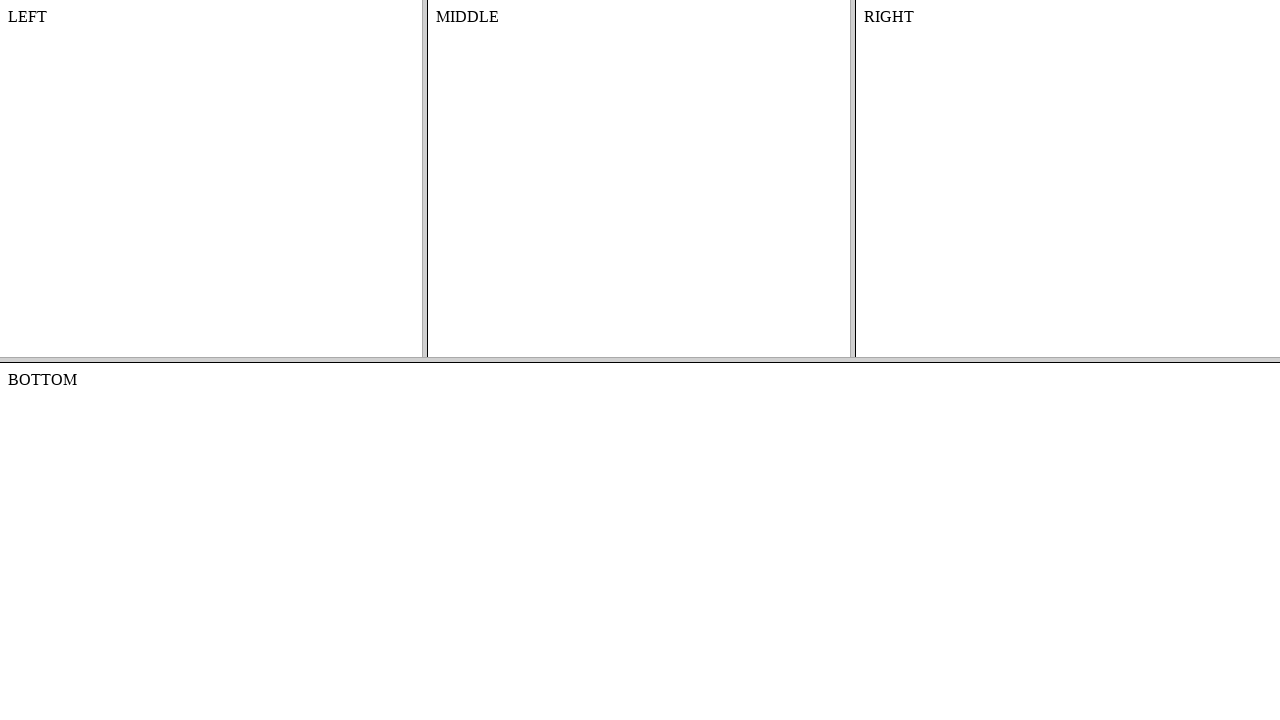

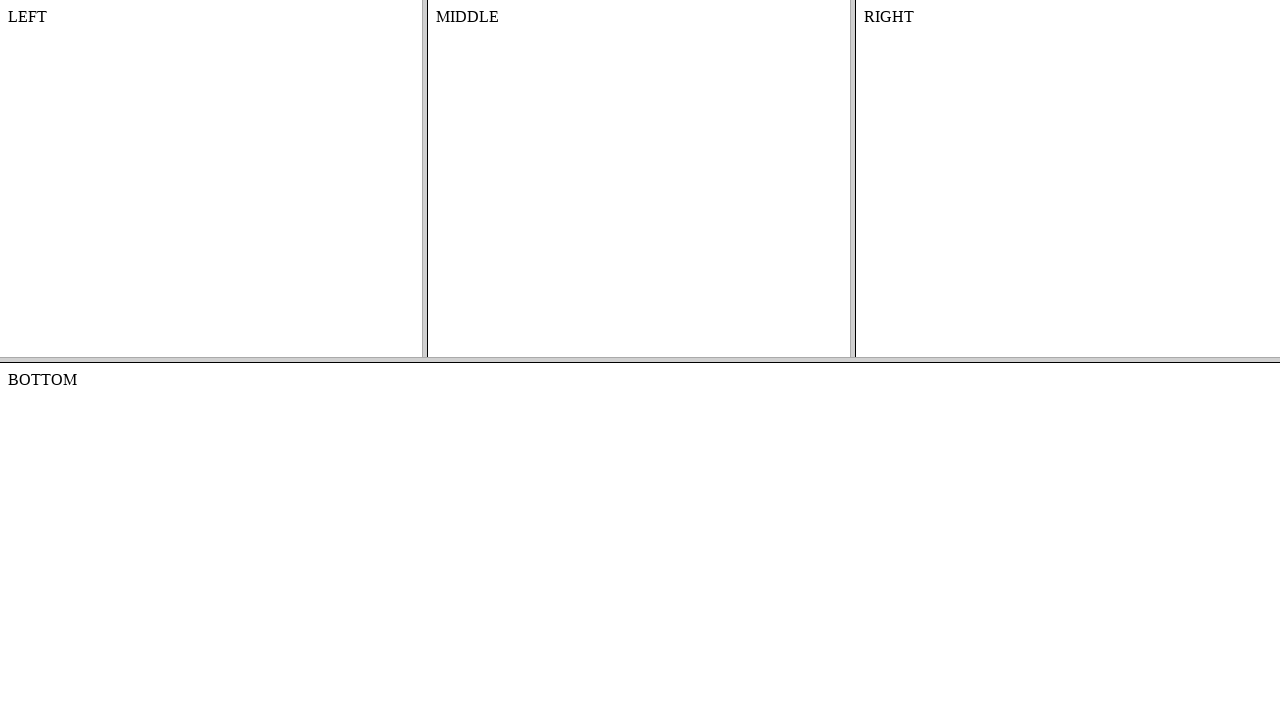